Tests horizontal scrolling functionality by navigating to a dashboard page and scrolling left using JavaScript execution

Starting URL: https://dashboards.handmadeinteractive.com/jasonlove/

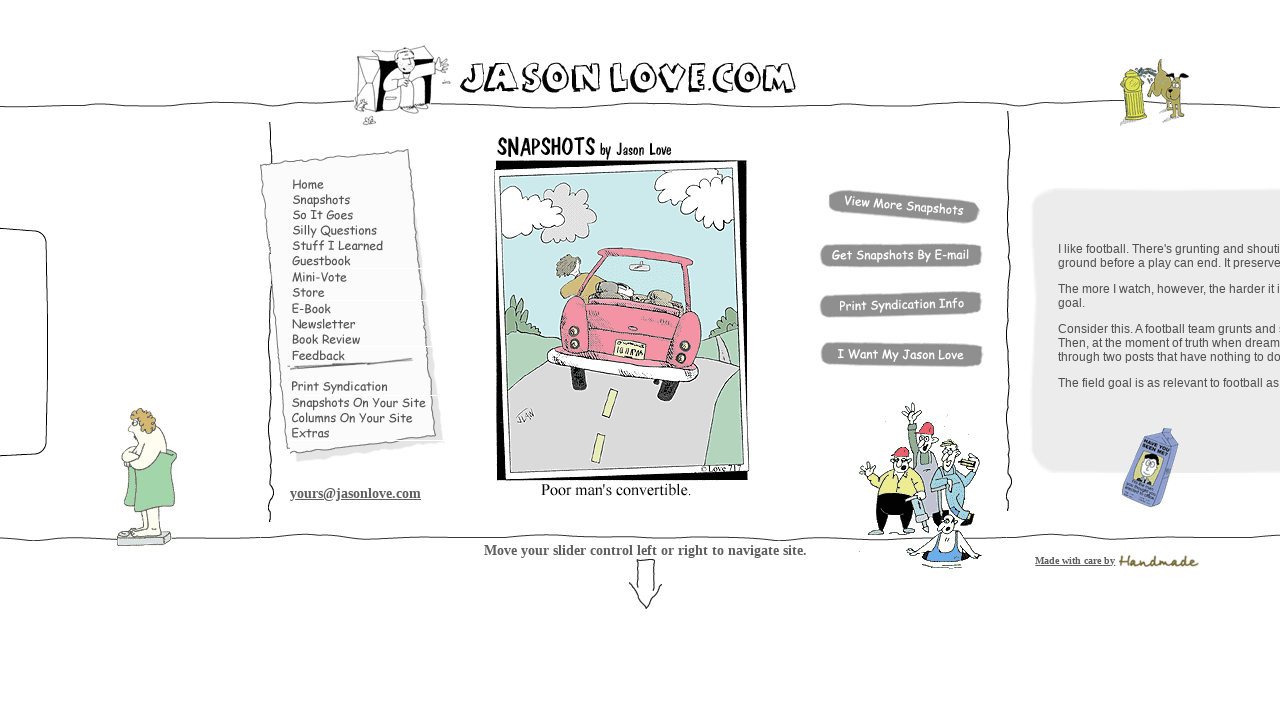

Dashboard page loaded and network idle reached
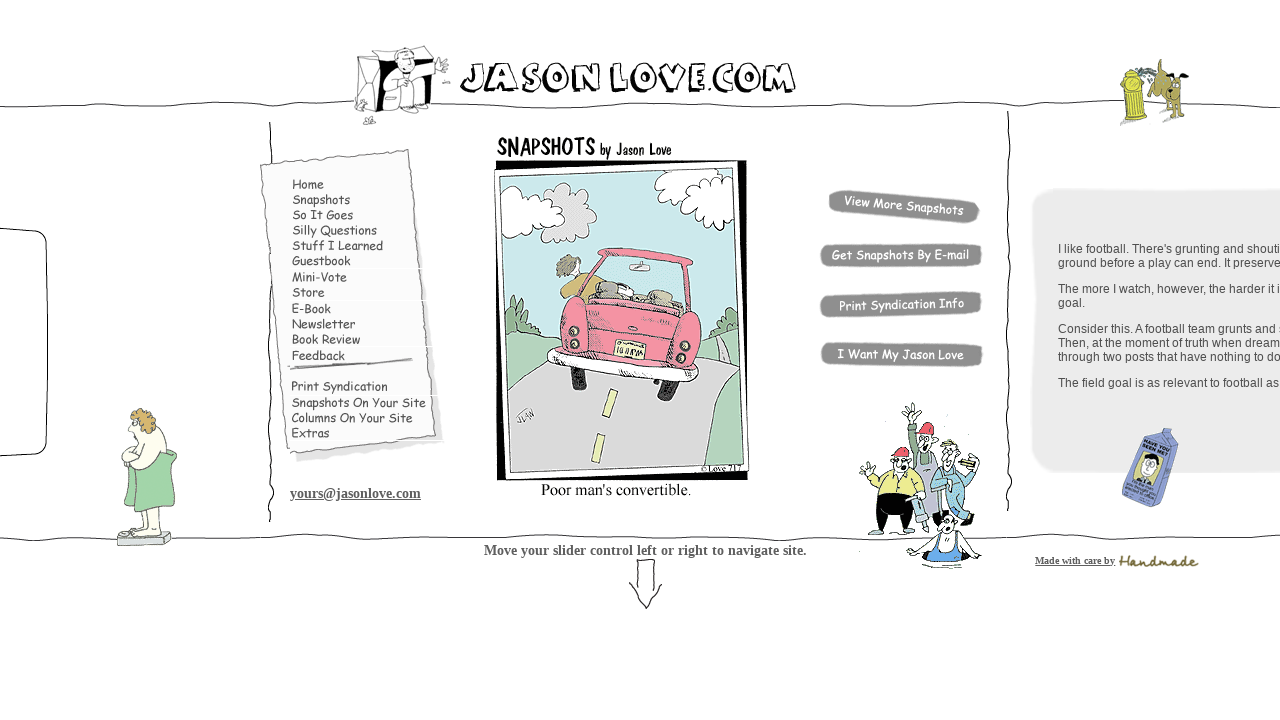

Scrolled left by 5000 pixels using JavaScript
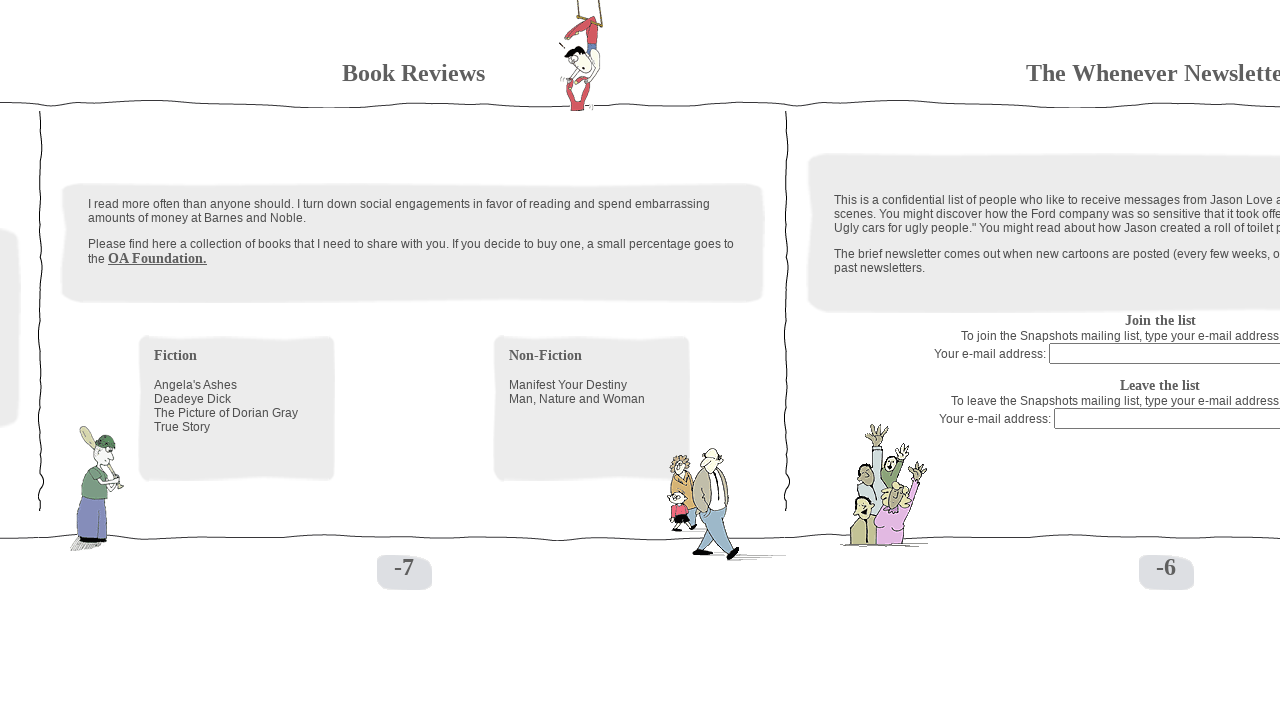

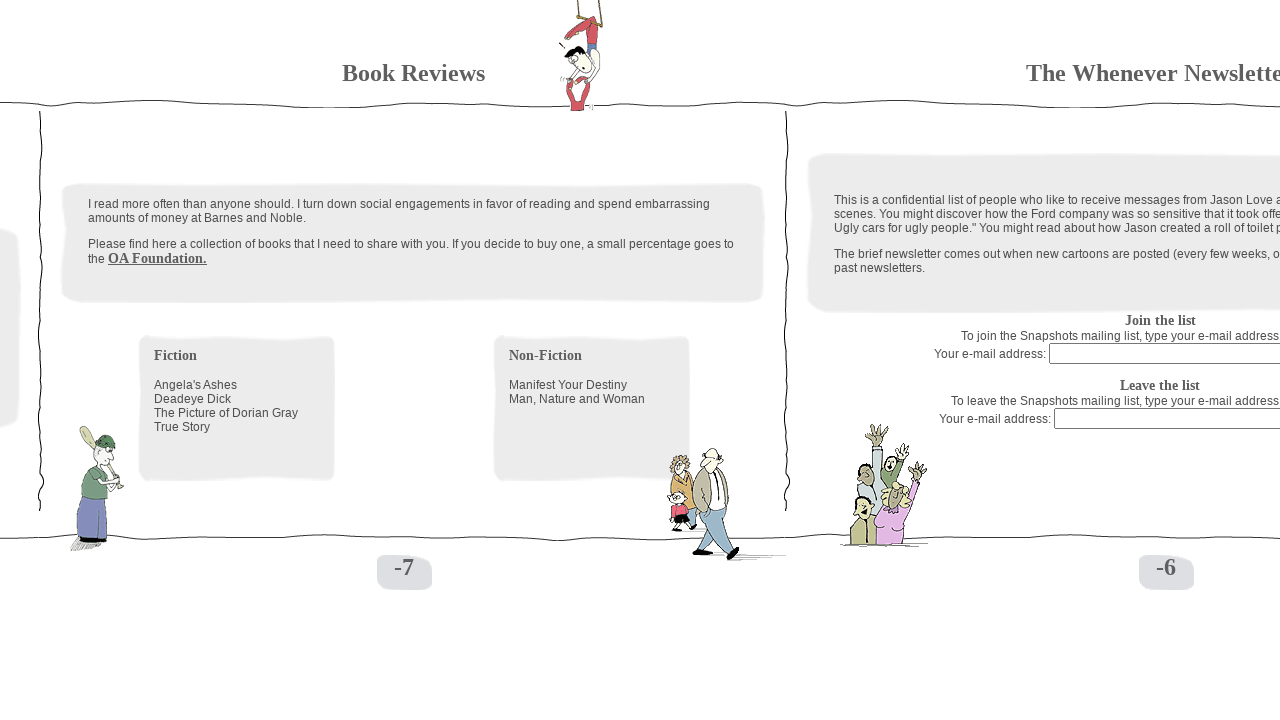